Tests Shadow DOM interaction by finding a shadow root element, adding a new list item through an input field and button click, verifying the item appears, then removing it.

Starting URL: https://fiddle.luigi-project.io/#/home/wc1

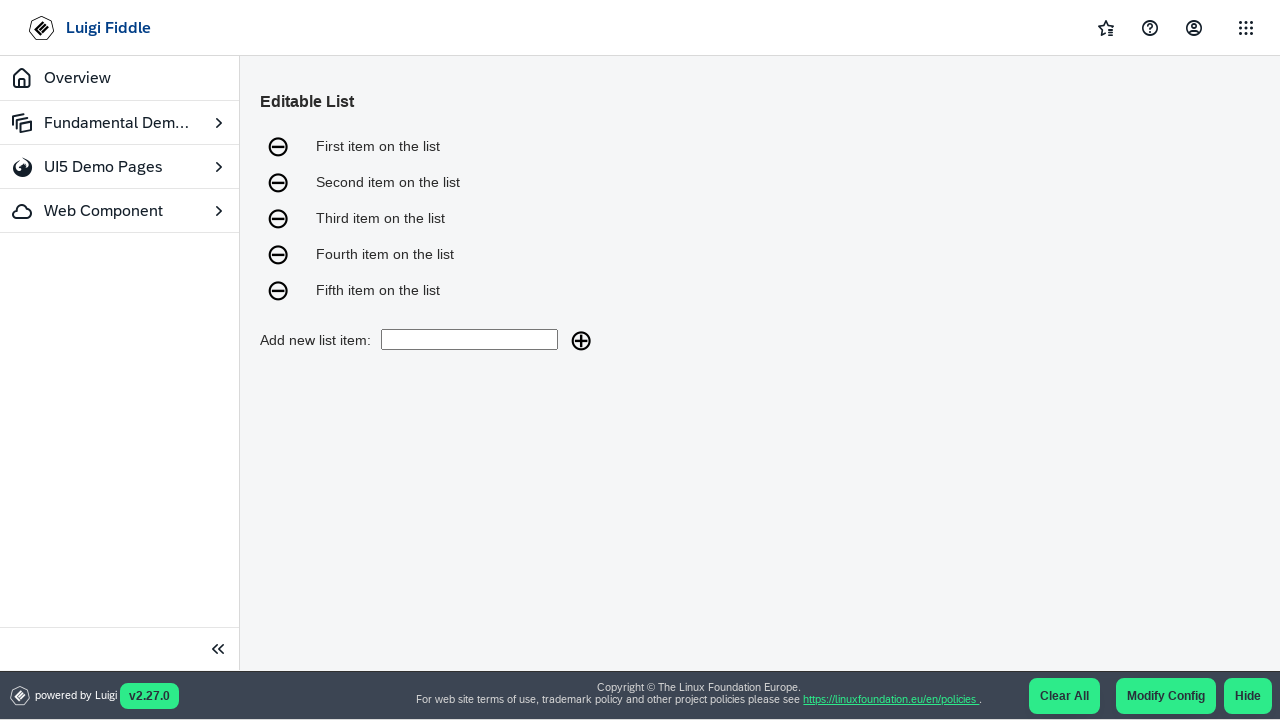

Waited for shadow host container element to be present
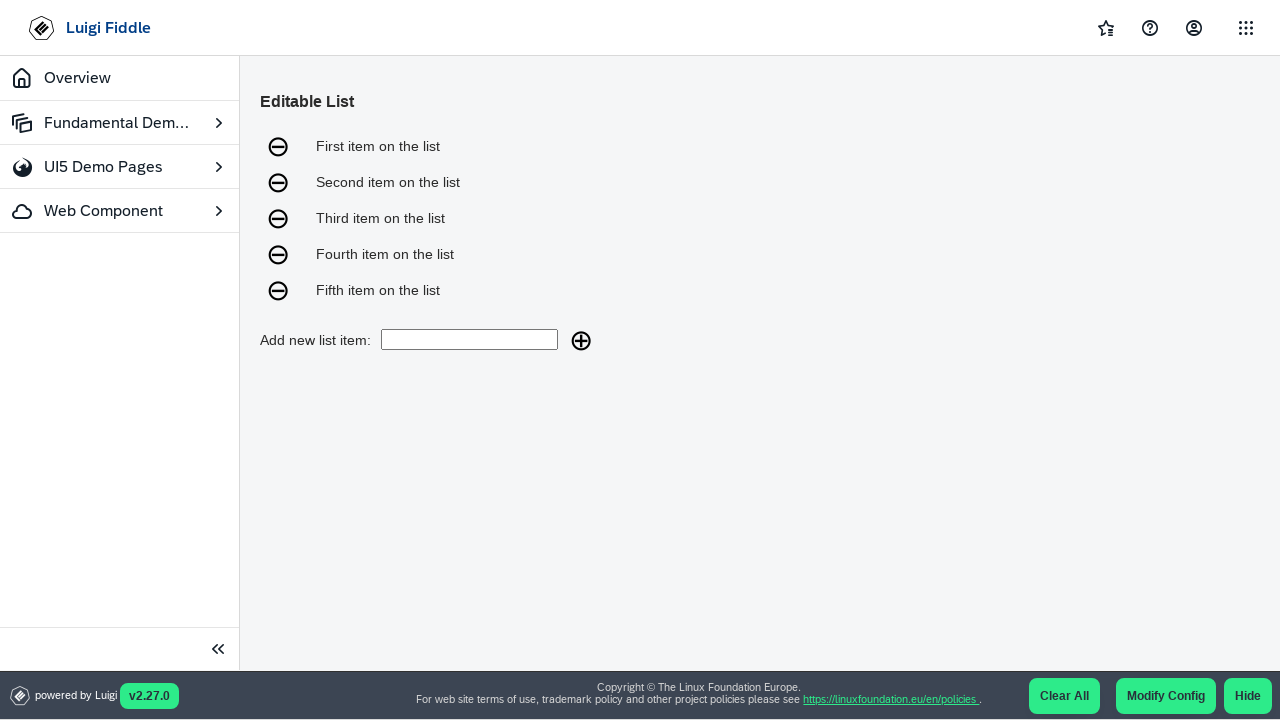

Located shadow host element (first child of container)
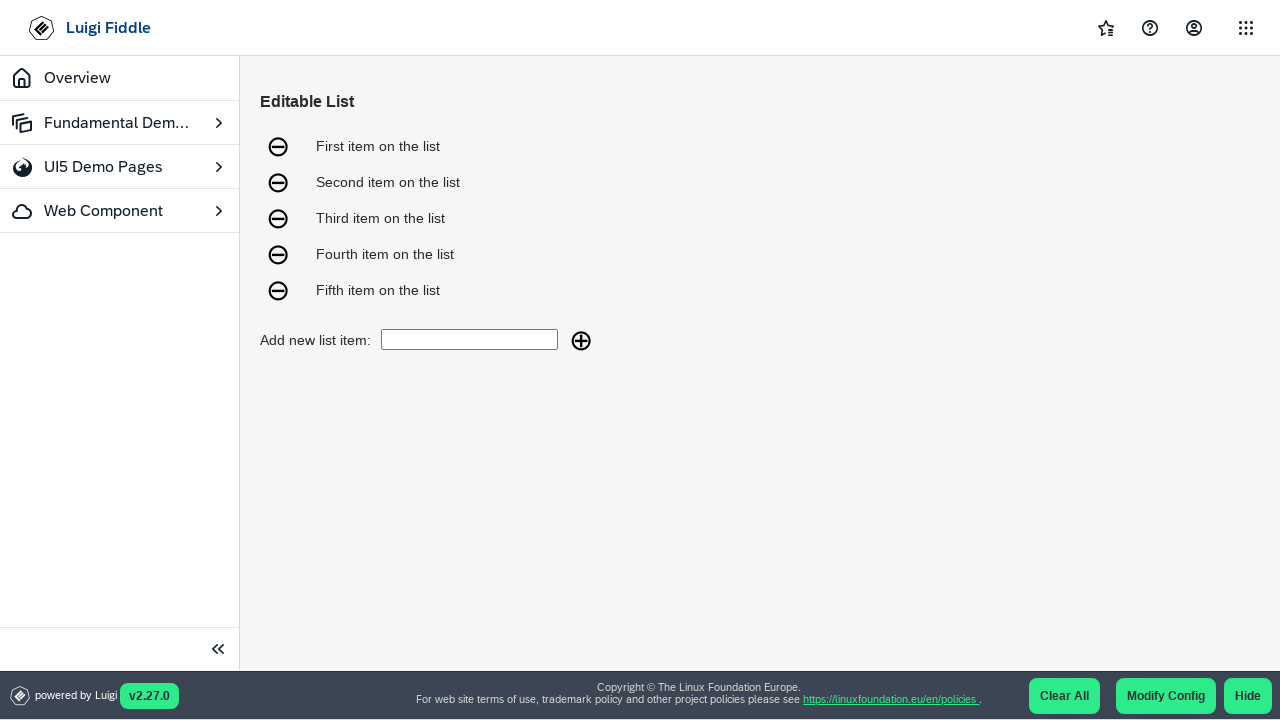

Filled input field inside shadow root with 'Peach here I come!' on div[class*='wcContainer svelte-'] > * >> nth=0 >> input.add-new-list-item-input
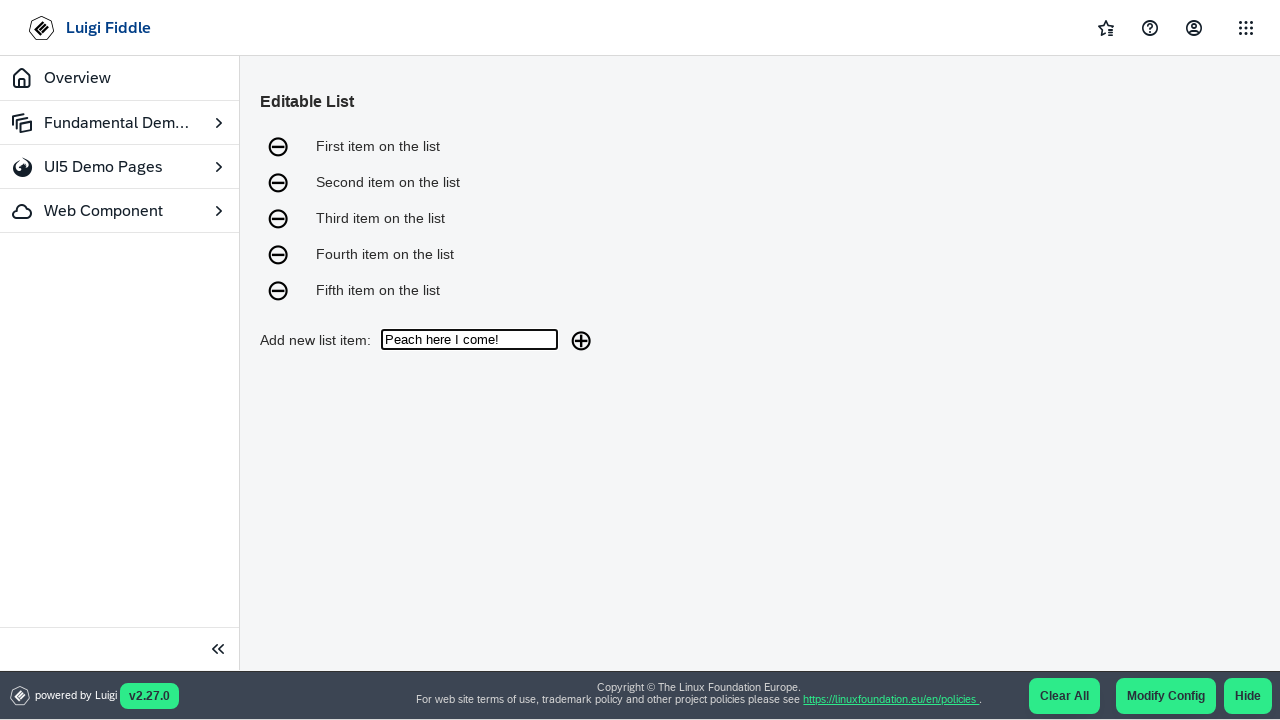

Clicked add button to create new list item at (581, 340) on div[class*='wcContainer svelte-'] > * >> nth=0 >> button.editable-list-add-item.
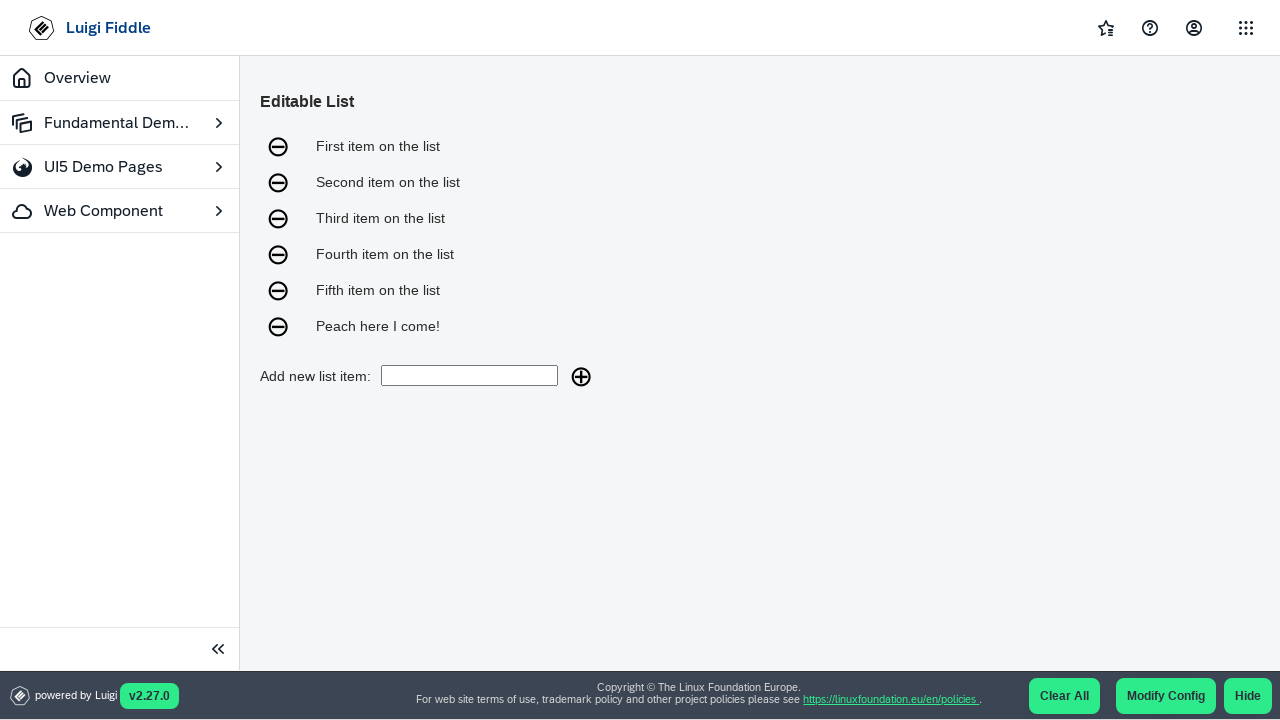

Waited 500ms for new item to be added to list
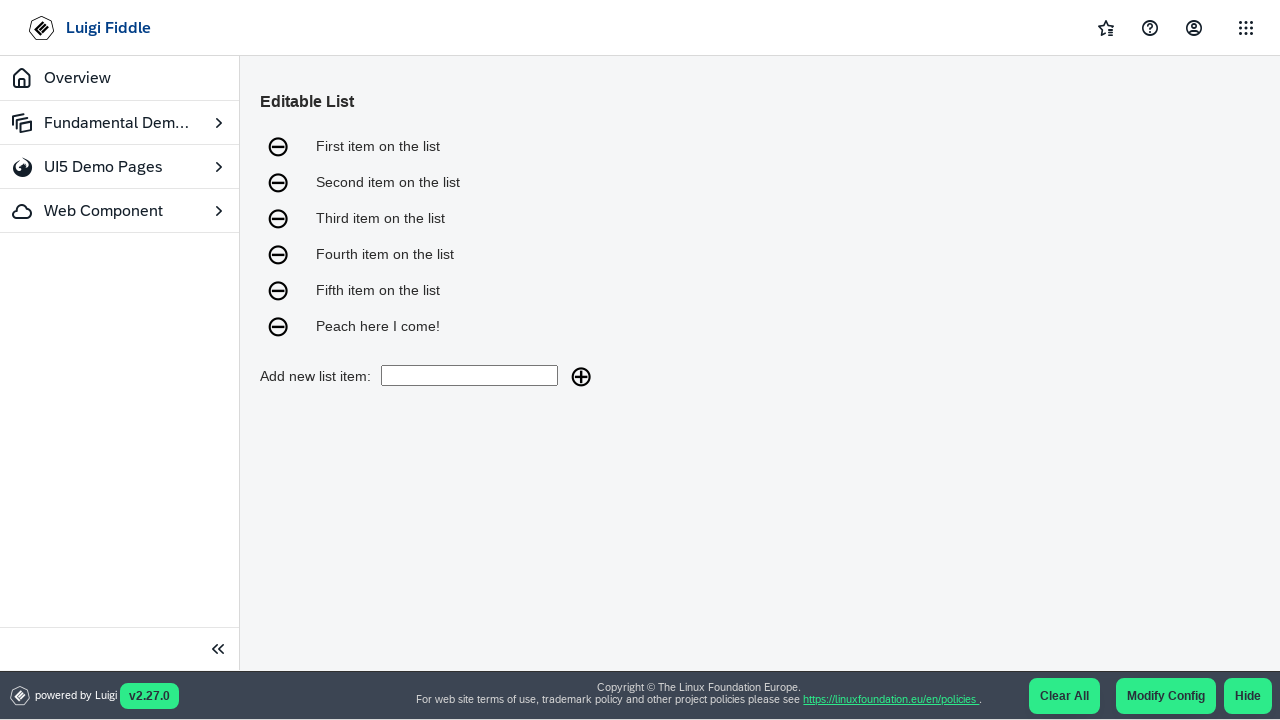

Clicked remove button on last list item to clean up at (278, 326) on div[class*='wcContainer svelte-'] > * >> nth=0 >> div > ul > li:last-child > but
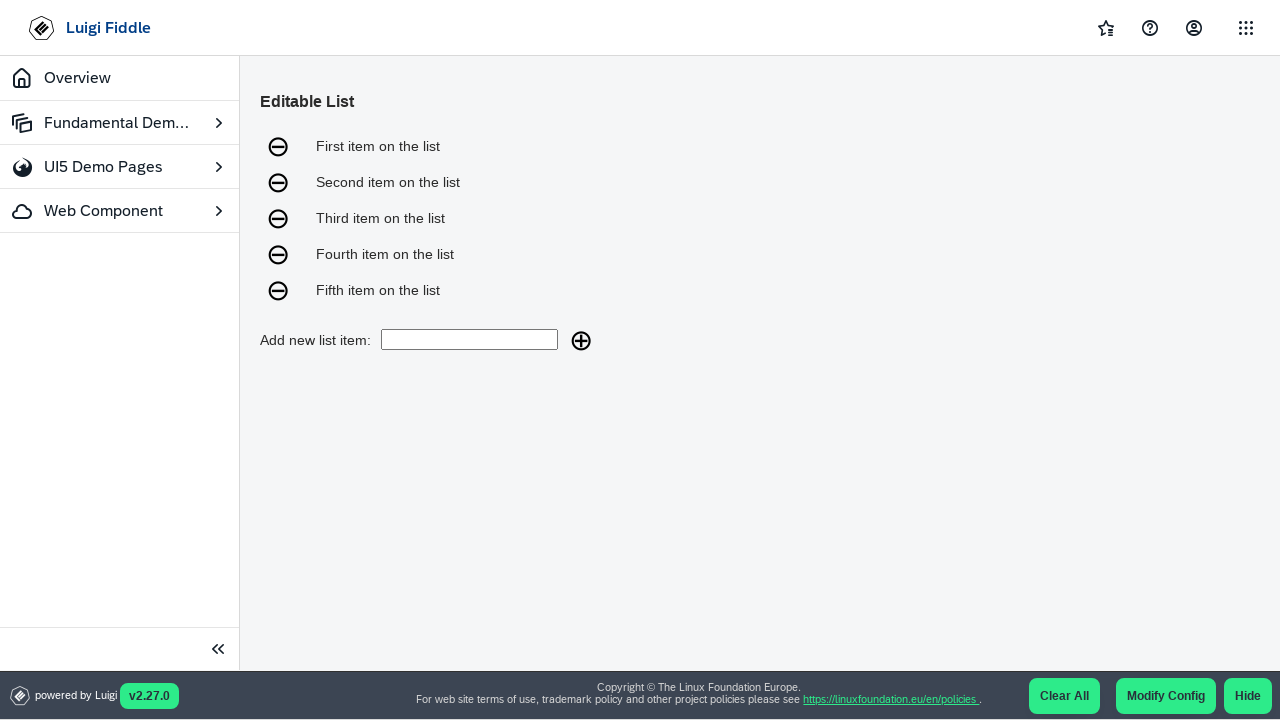

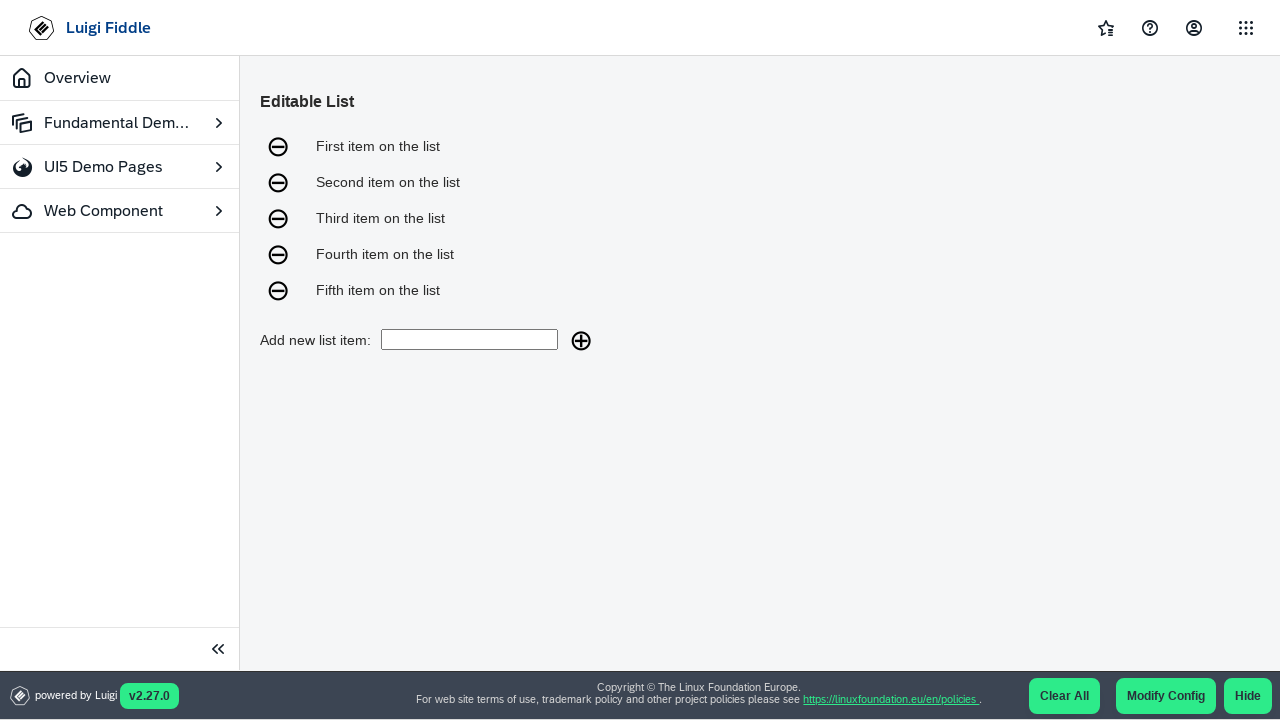